Tests dynamic content loading by clicking a start button, waiting for the page to load, and verifying that "Hello World!" text becomes visible.

Starting URL: https://the-internet.herokuapp.com/dynamic_loading/1

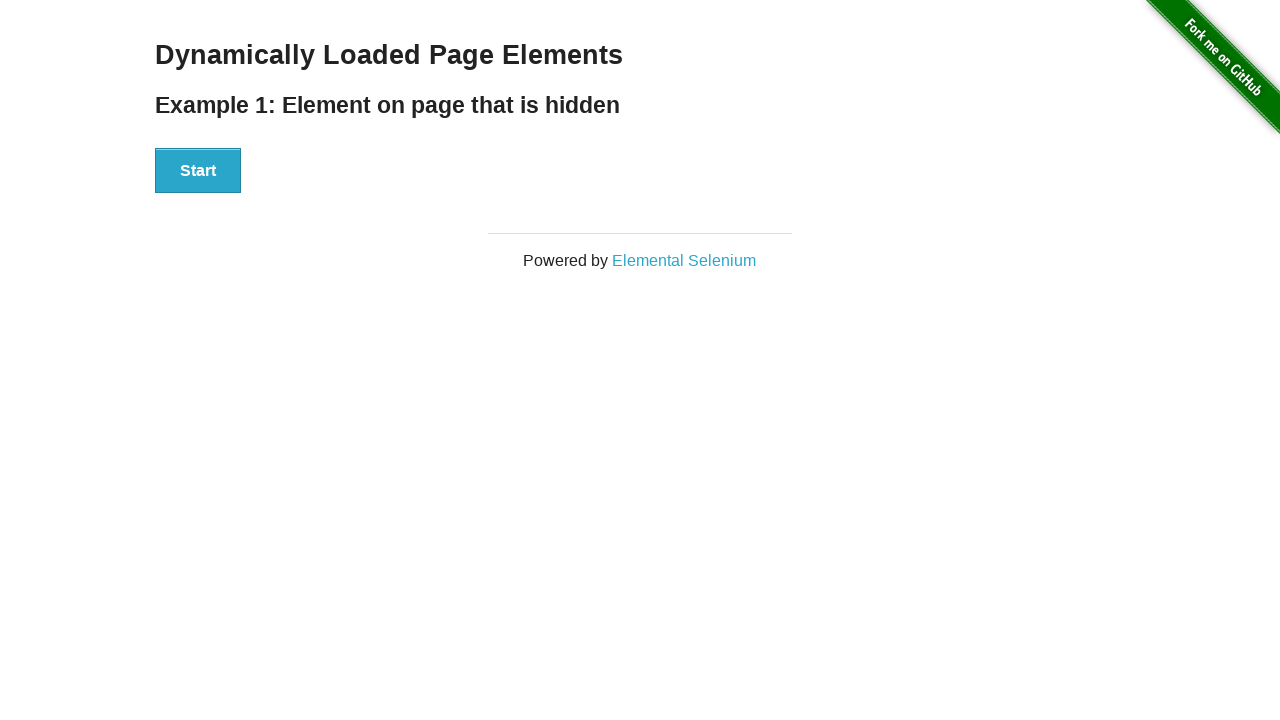

Clicked the start button to trigger dynamic content loading at (198, 171) on xpath=//button
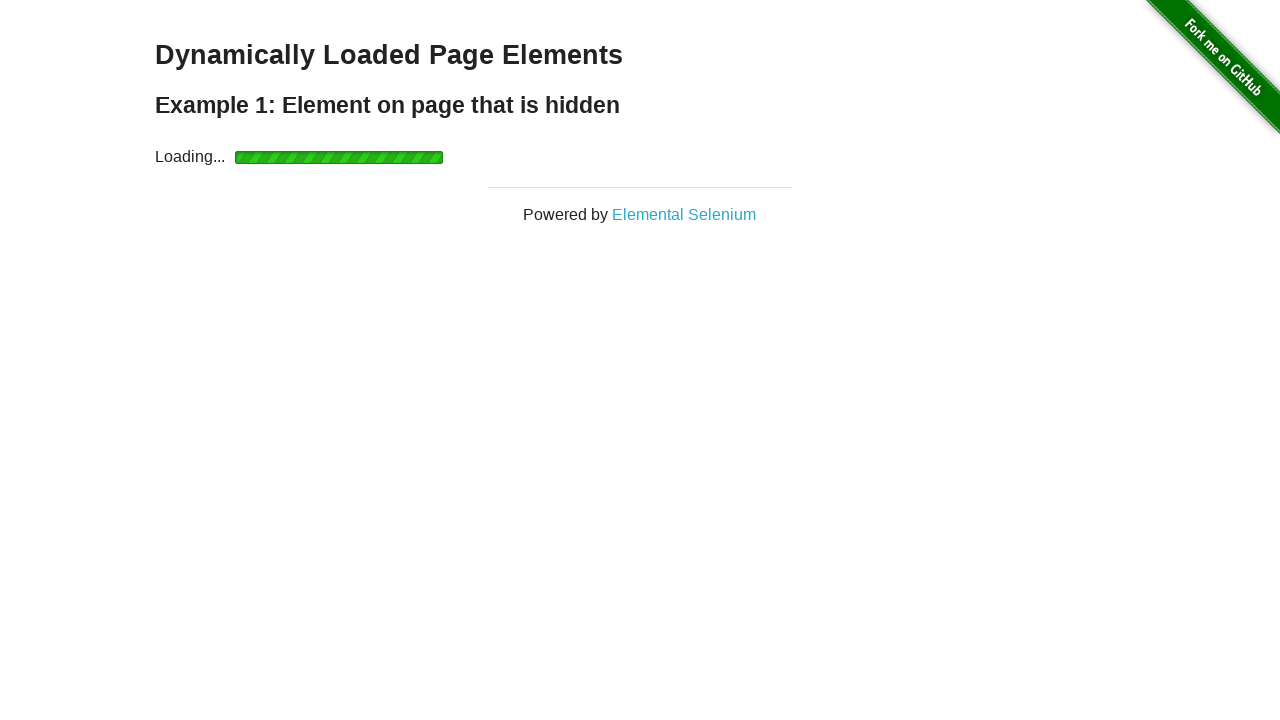

Waited for 'Hello World!' text to become visible
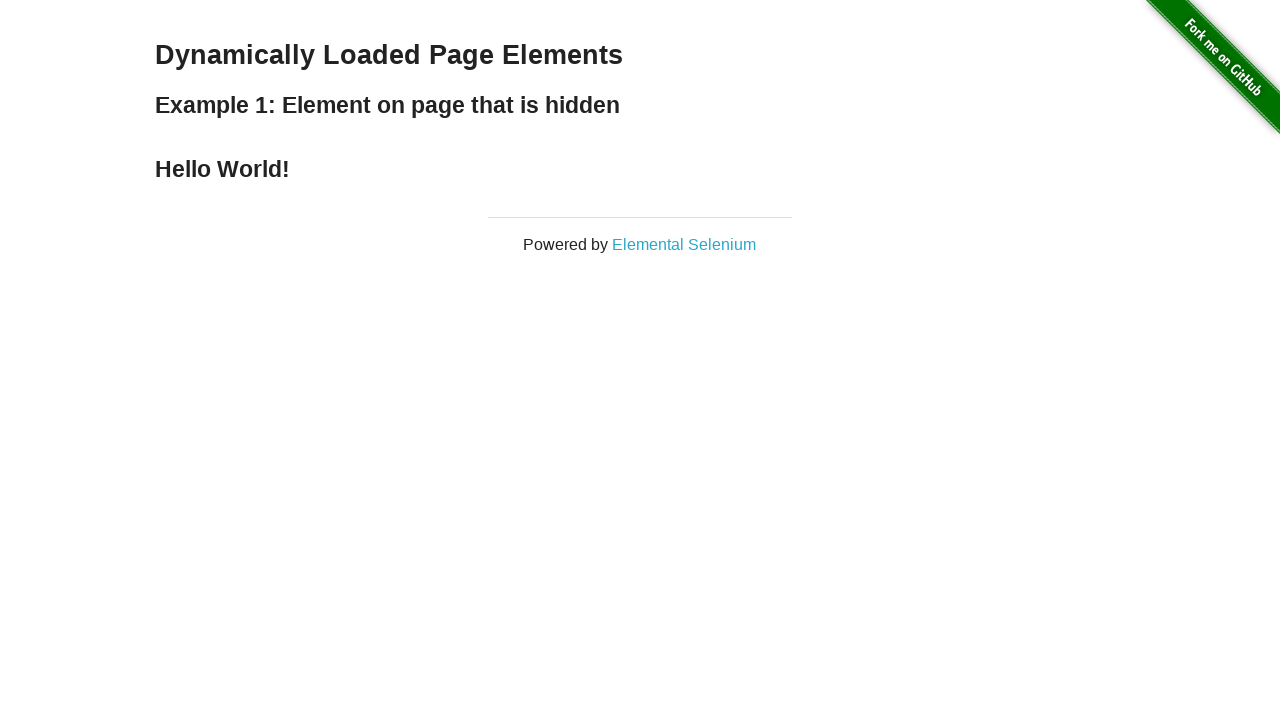

Verified that 'Hello World!' text is visible and correct
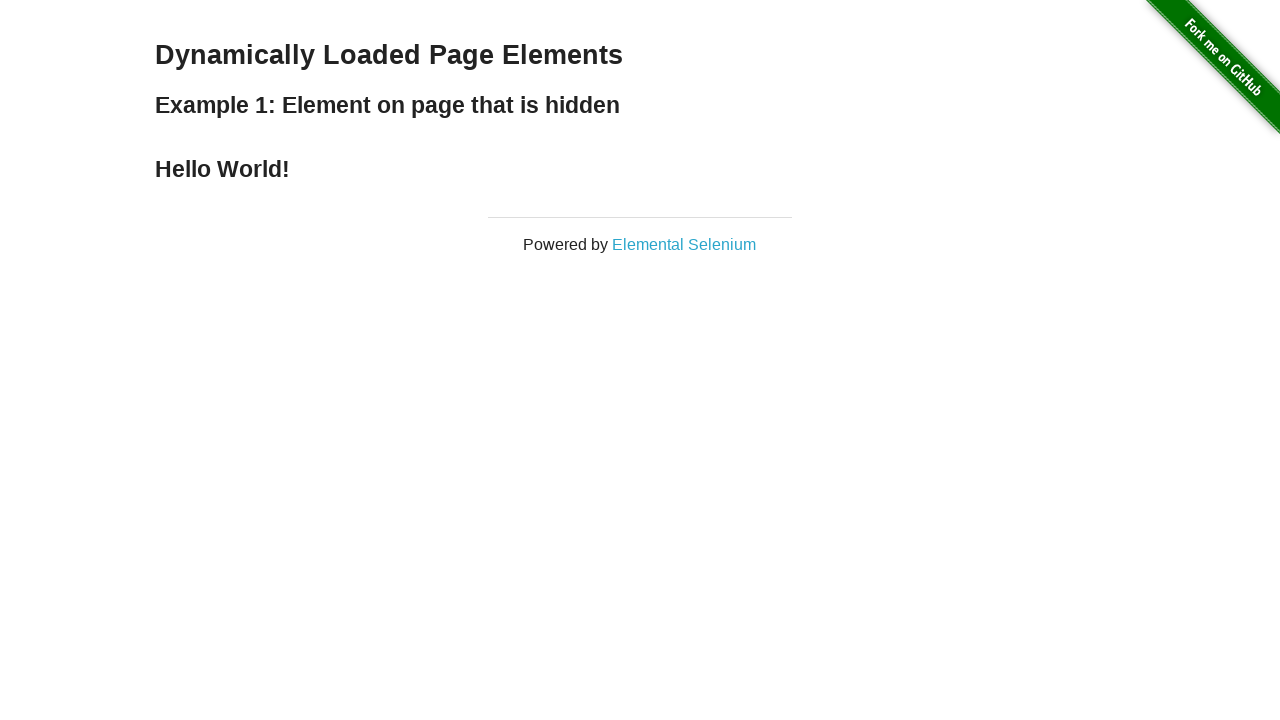

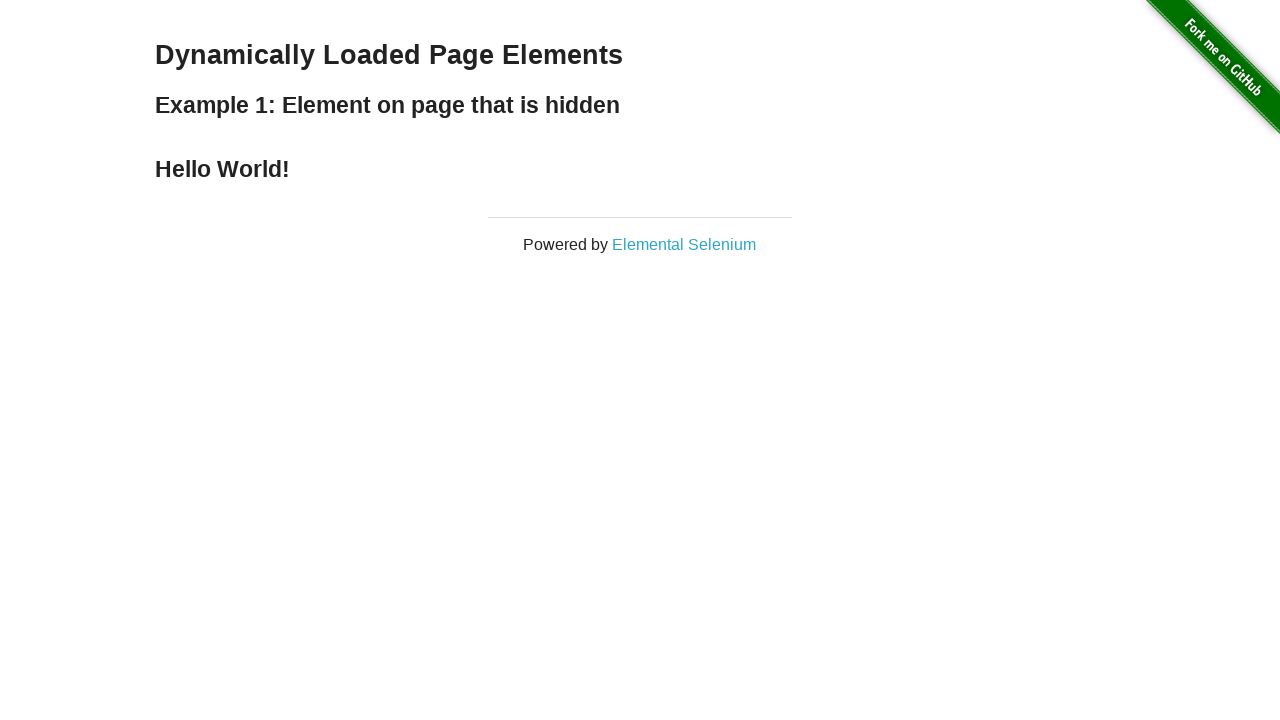